Tests file upload functionality by selecting a file input and uploading a test file, then clicking the submit button.

Starting URL: https://formy-project.herokuapp.com/fileupload

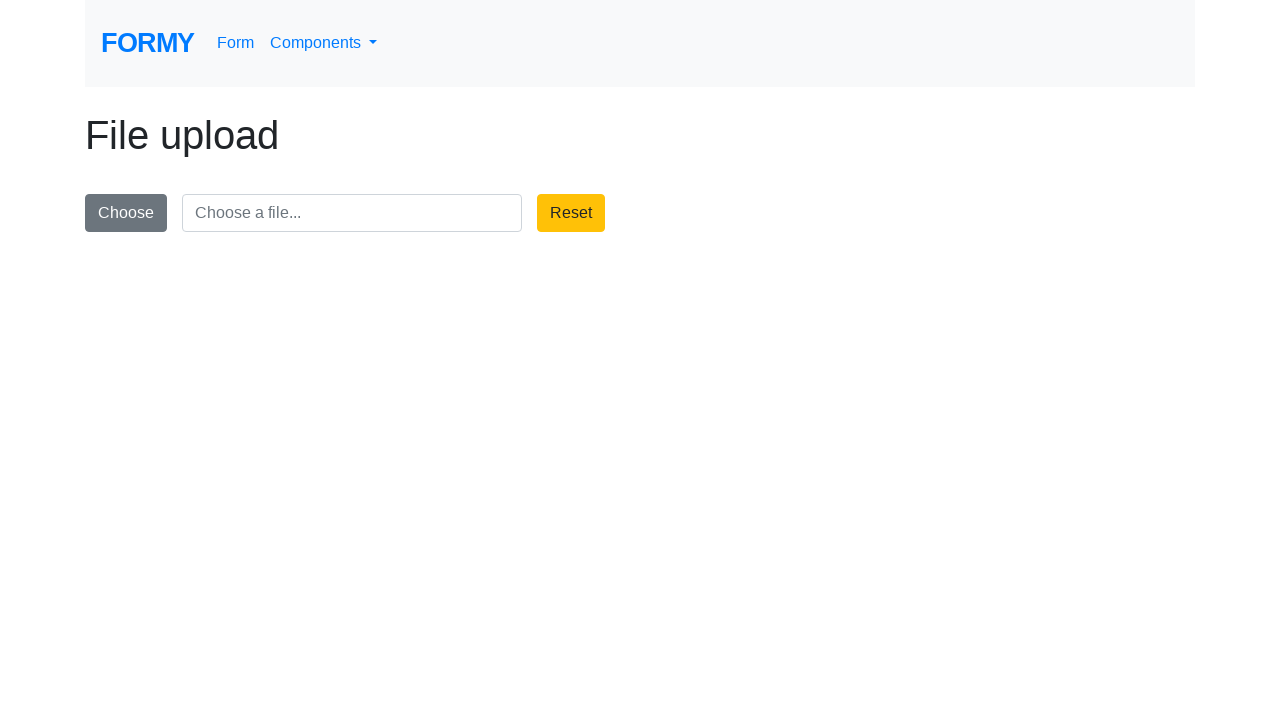

Created temporary test file for upload
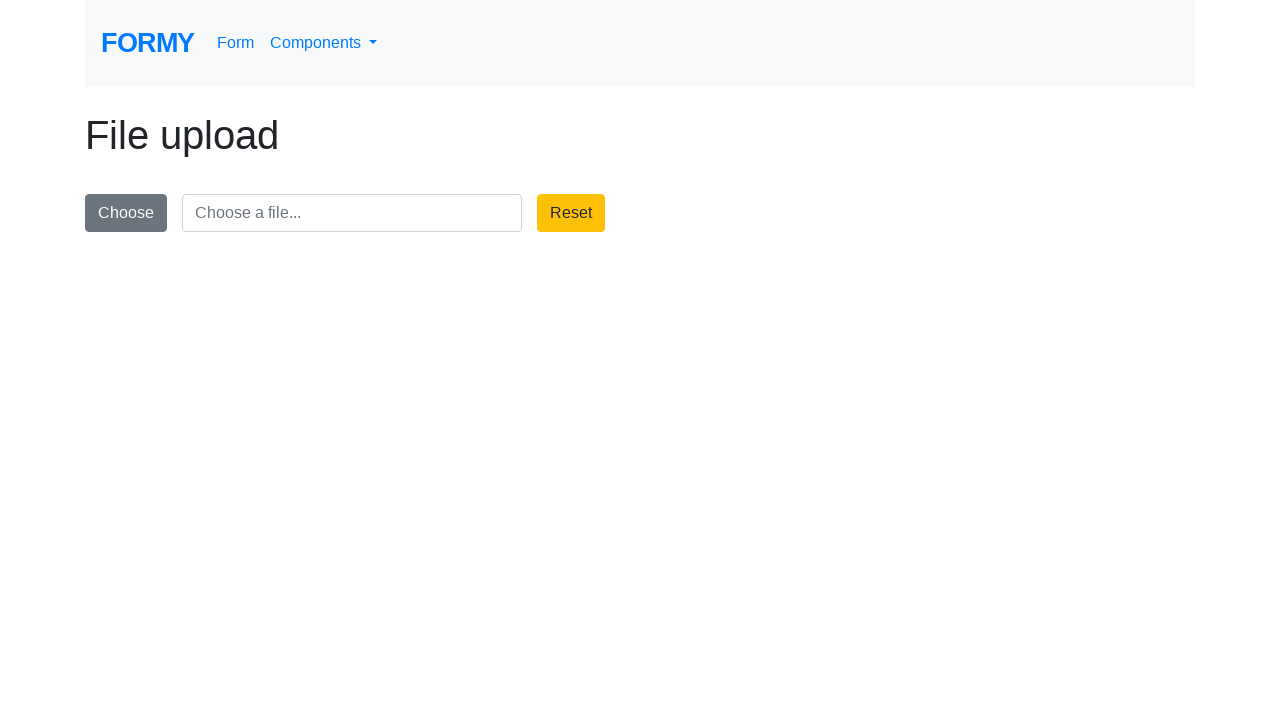

Clicked the choose file button at (126, 213) on xpath=(.//*[normalize-space(text()) and normalize-space(.)='File upload'])[1]/fo
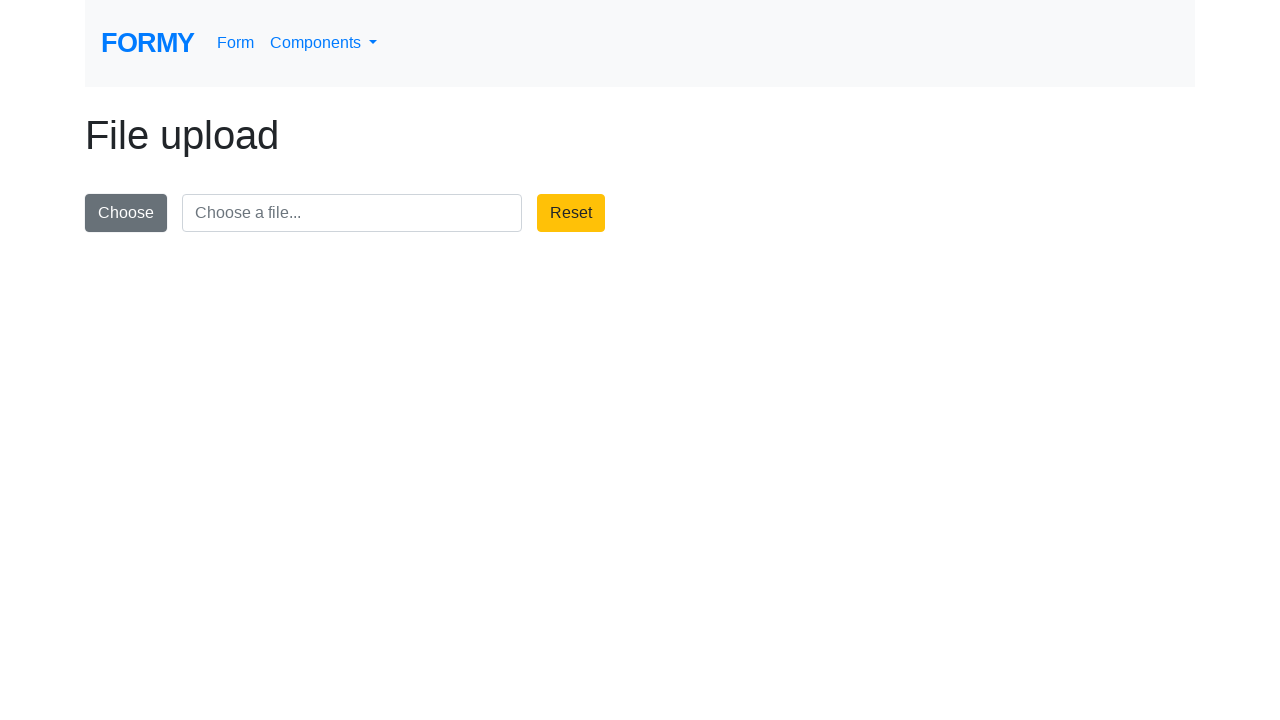

Selected test file for upload
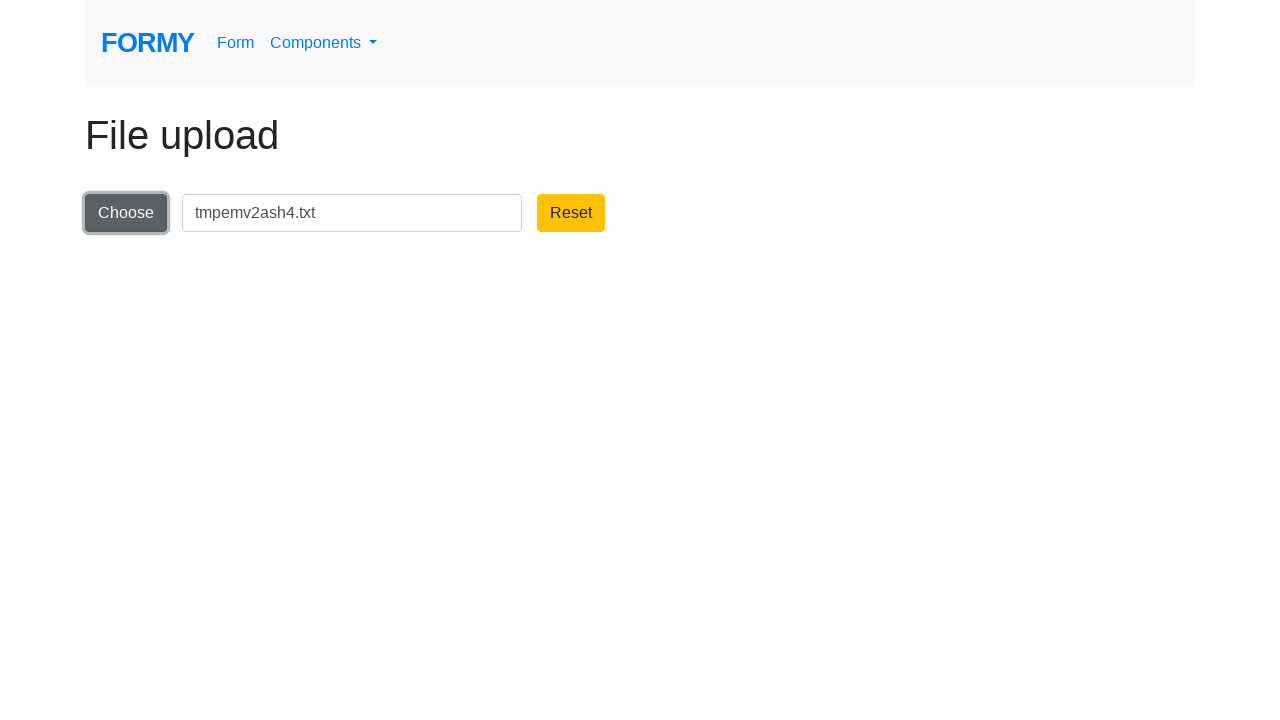

Clicked the submit button to upload file at (571, 213) on xpath=(.//*[normalize-space(text()) and normalize-space(.)='Choose'])[1]/followi
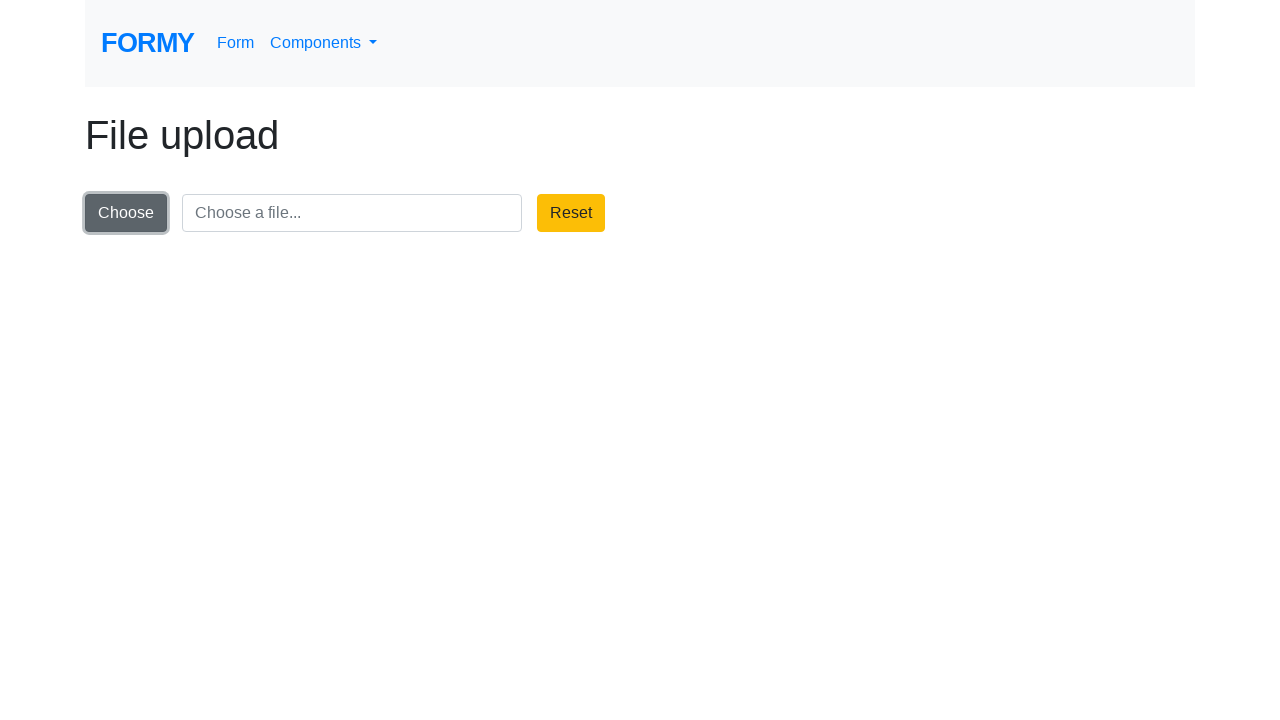

Waited for upload to complete
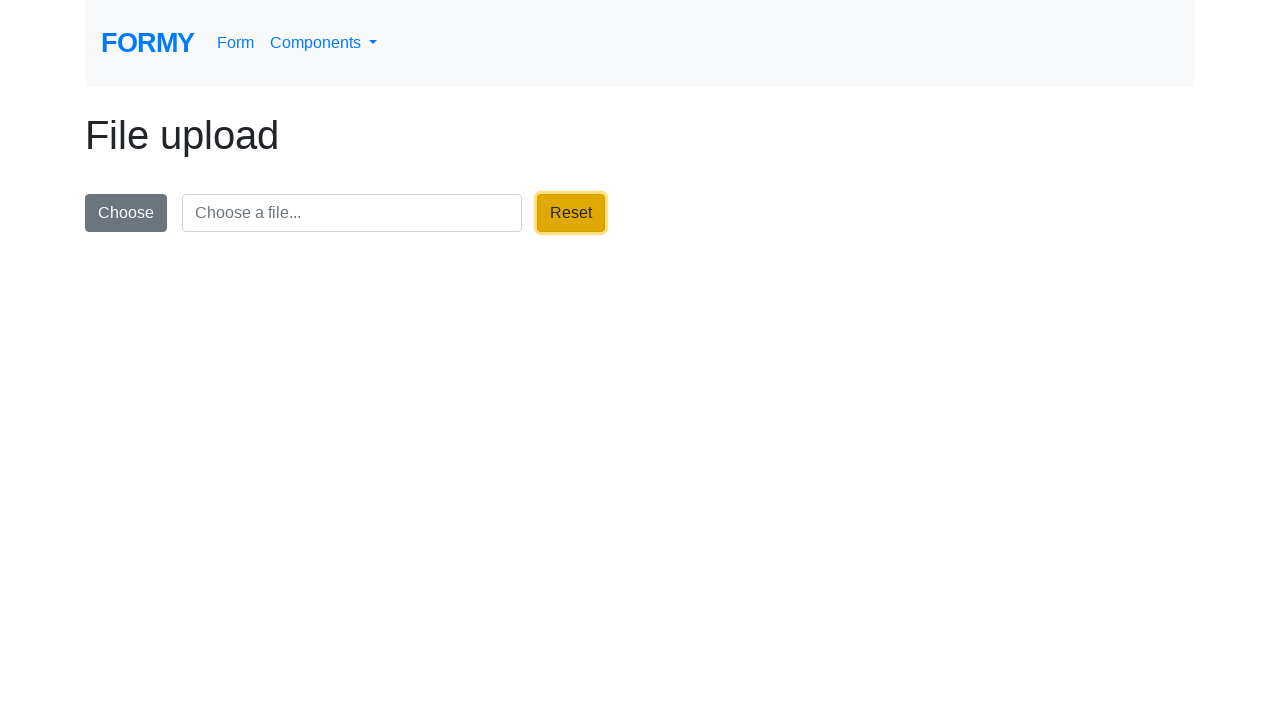

Cleaned up temporary test file
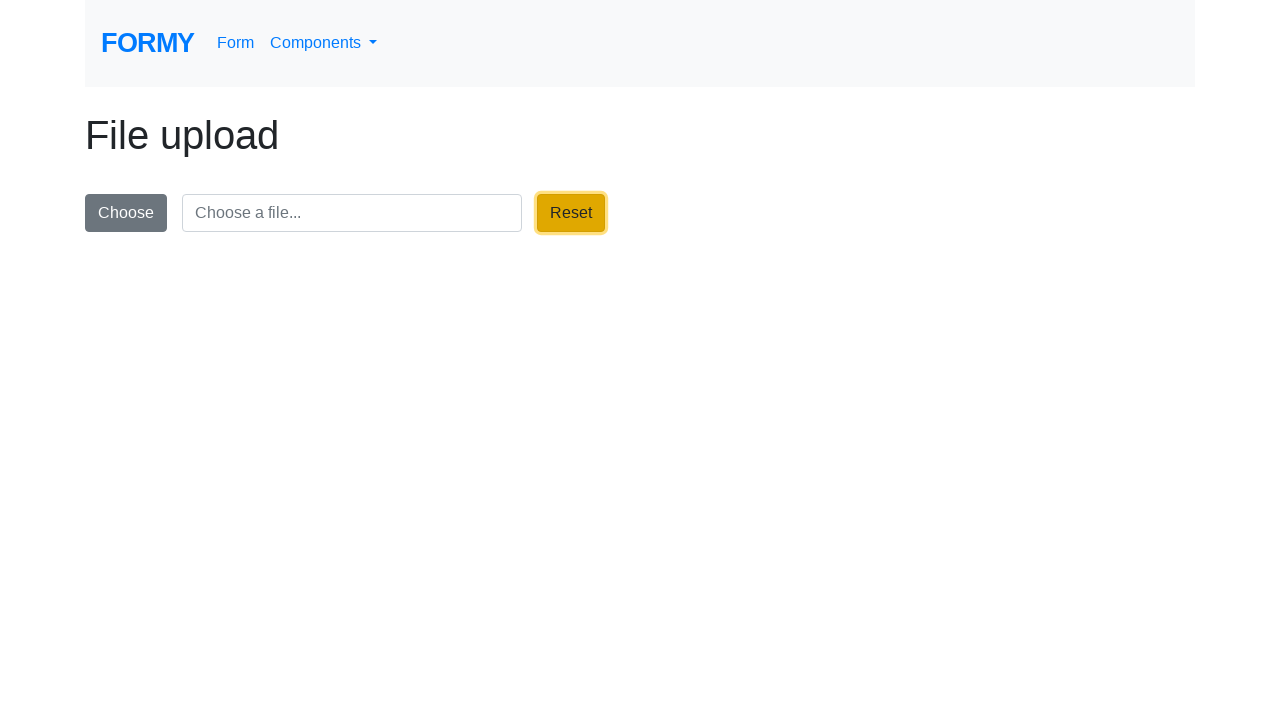

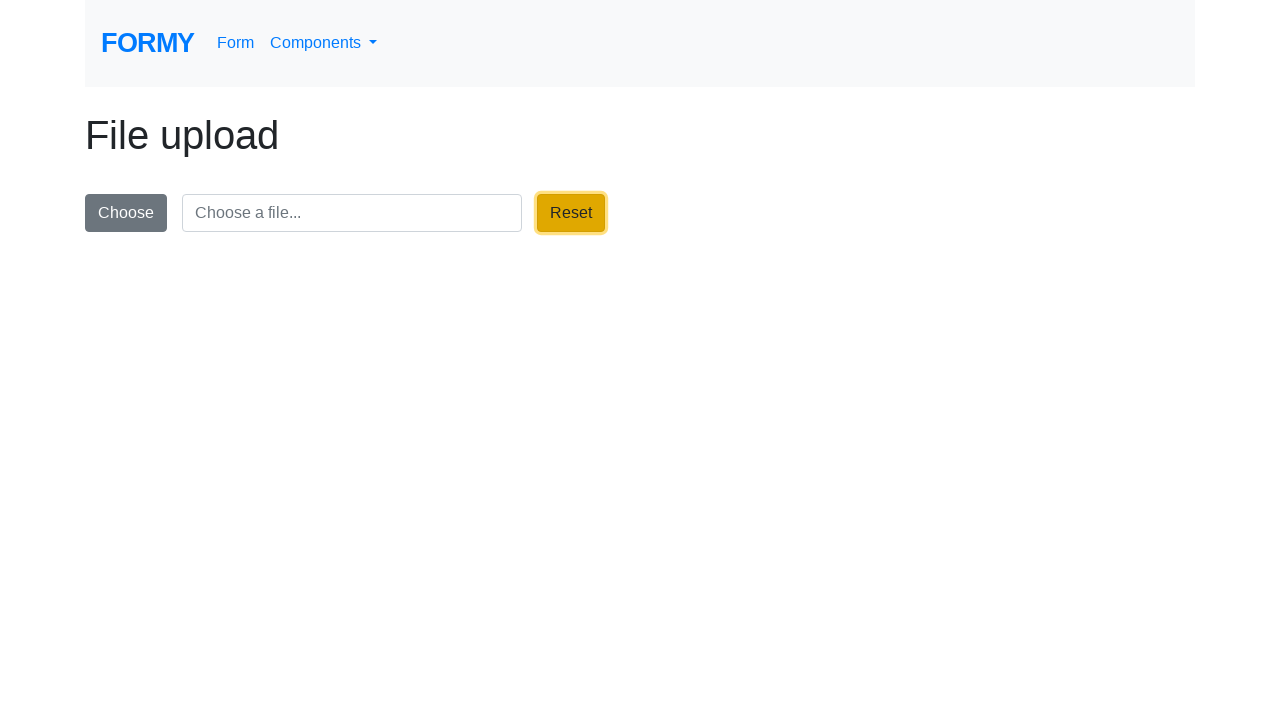